Navigates to the OrangeHRM demo login page and verifies the page loads by checking for page elements

Starting URL: https://opensource-demo.orangehrmlive.com/web/index.php/auth/login

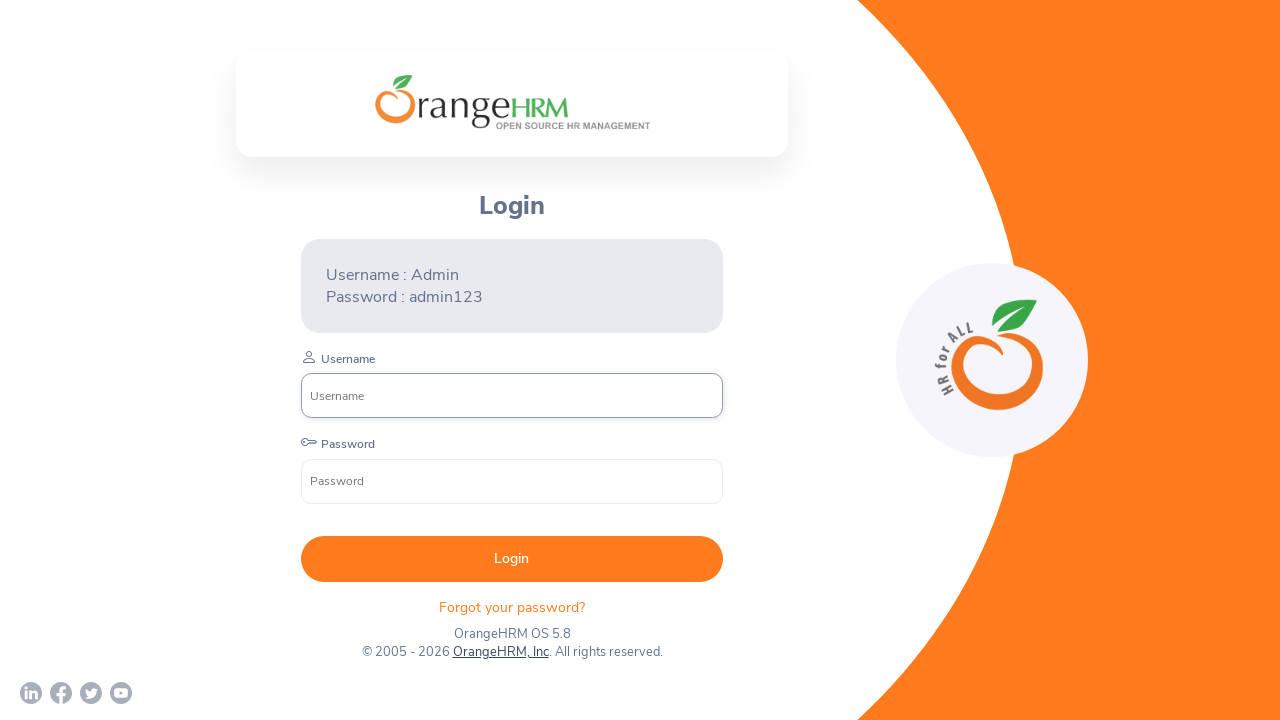

Waited for page DOM to fully load
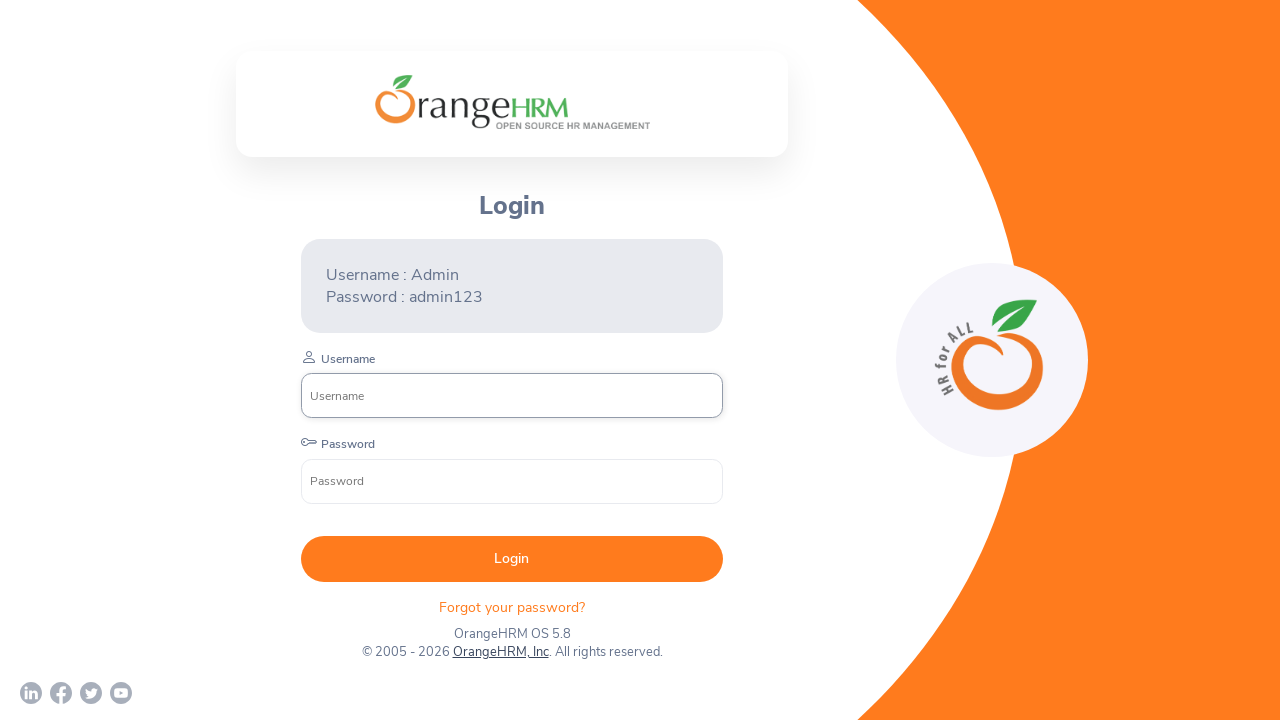

Verified login form element is present on OrangeHRM login page
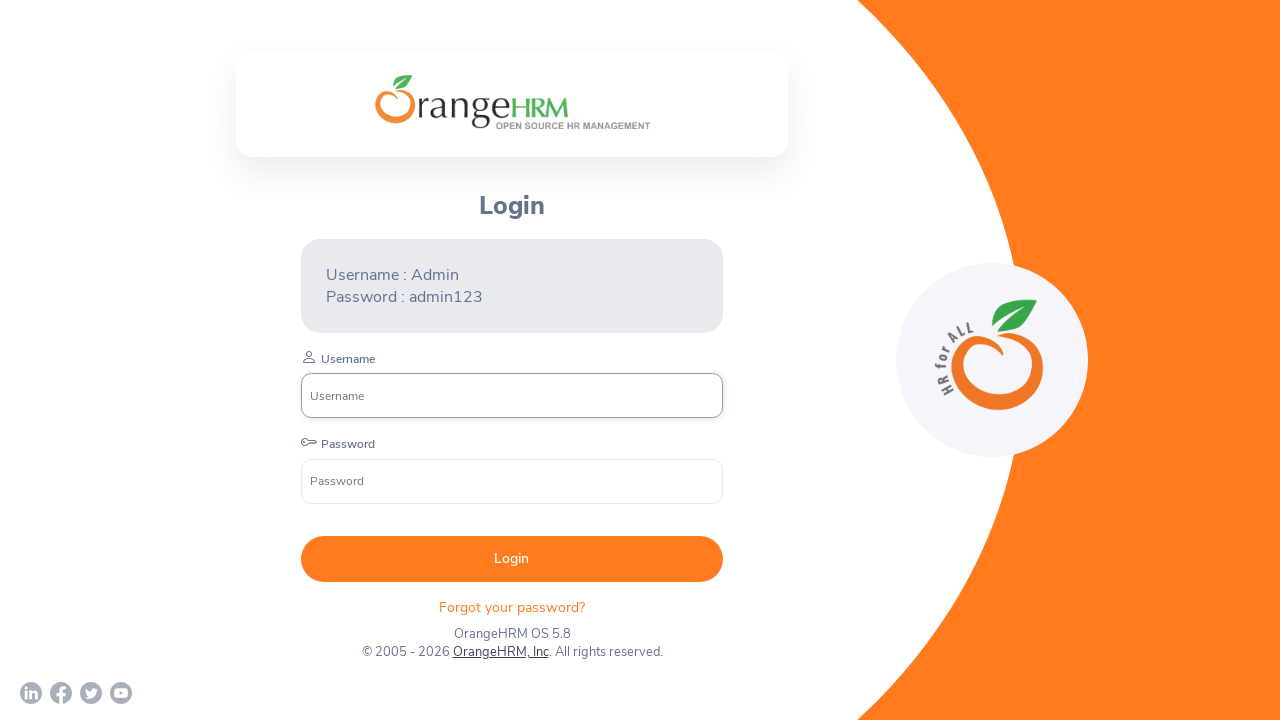

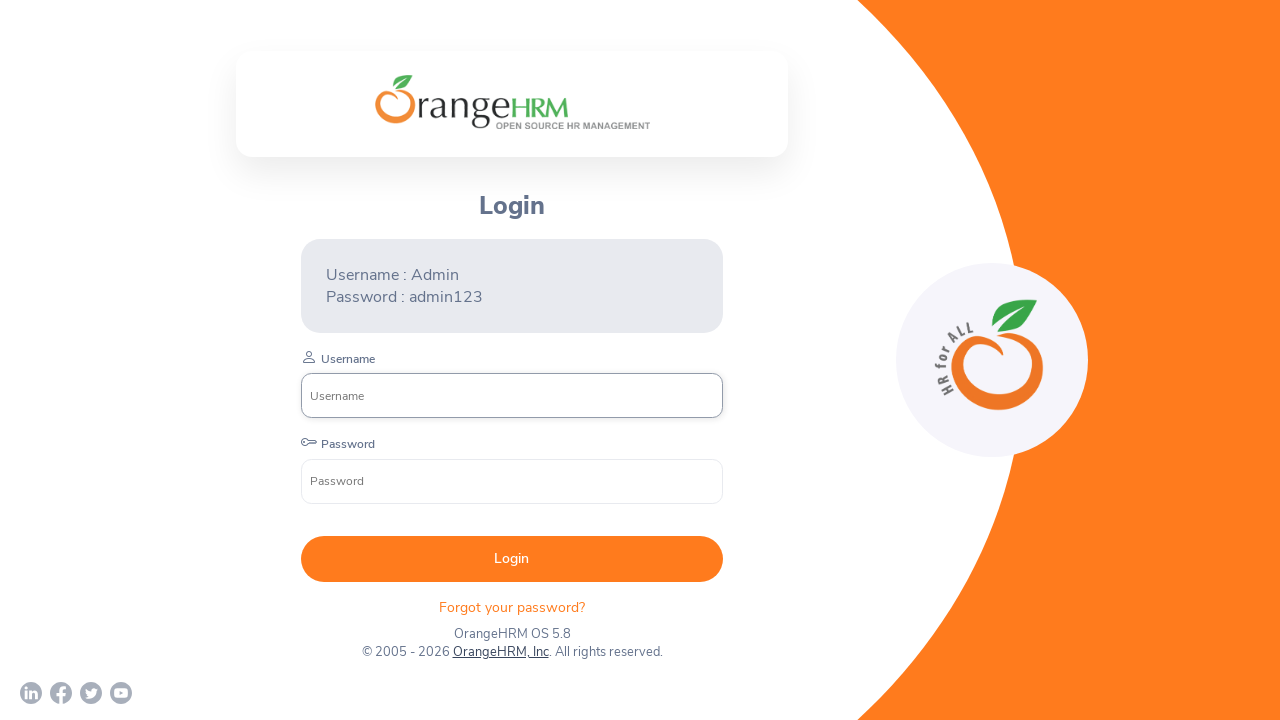